Tests that the Clear completed button displays the correct text when items are completed

Starting URL: https://demo.playwright.dev/todomvc

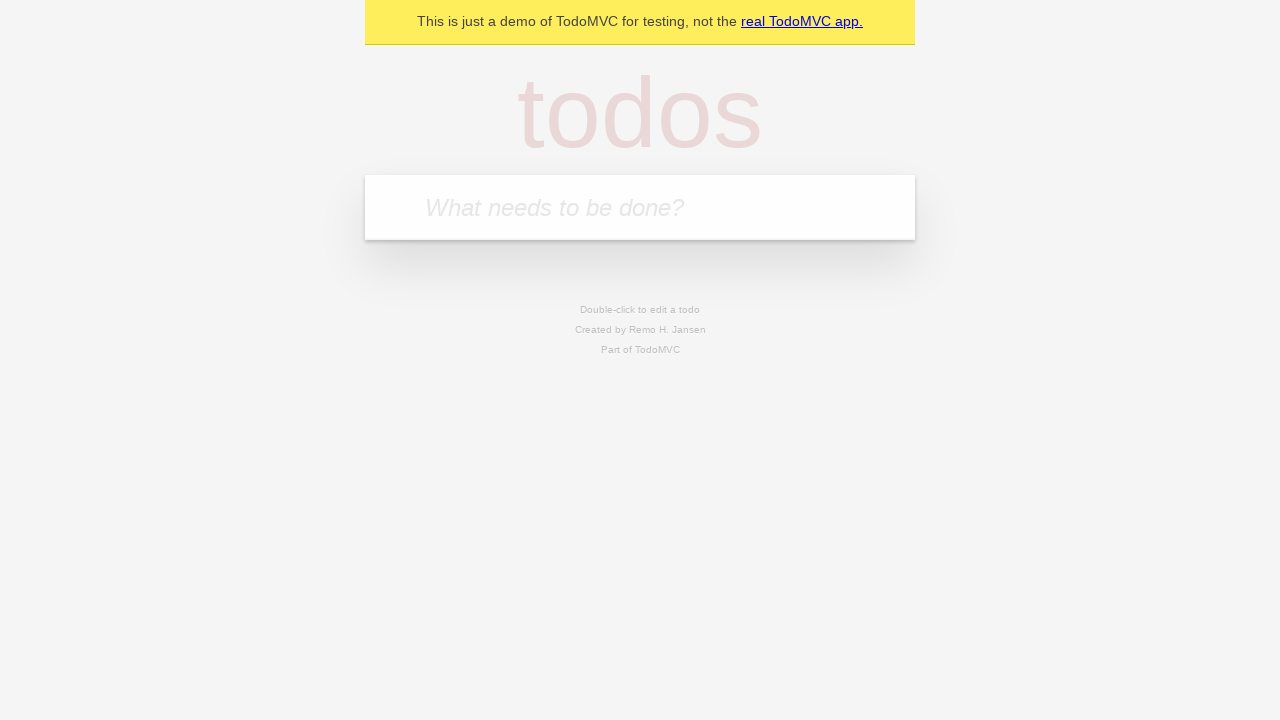

Filled input field with 'buy some cheese' on internal:attr=[placeholder="What needs to be done?"i]
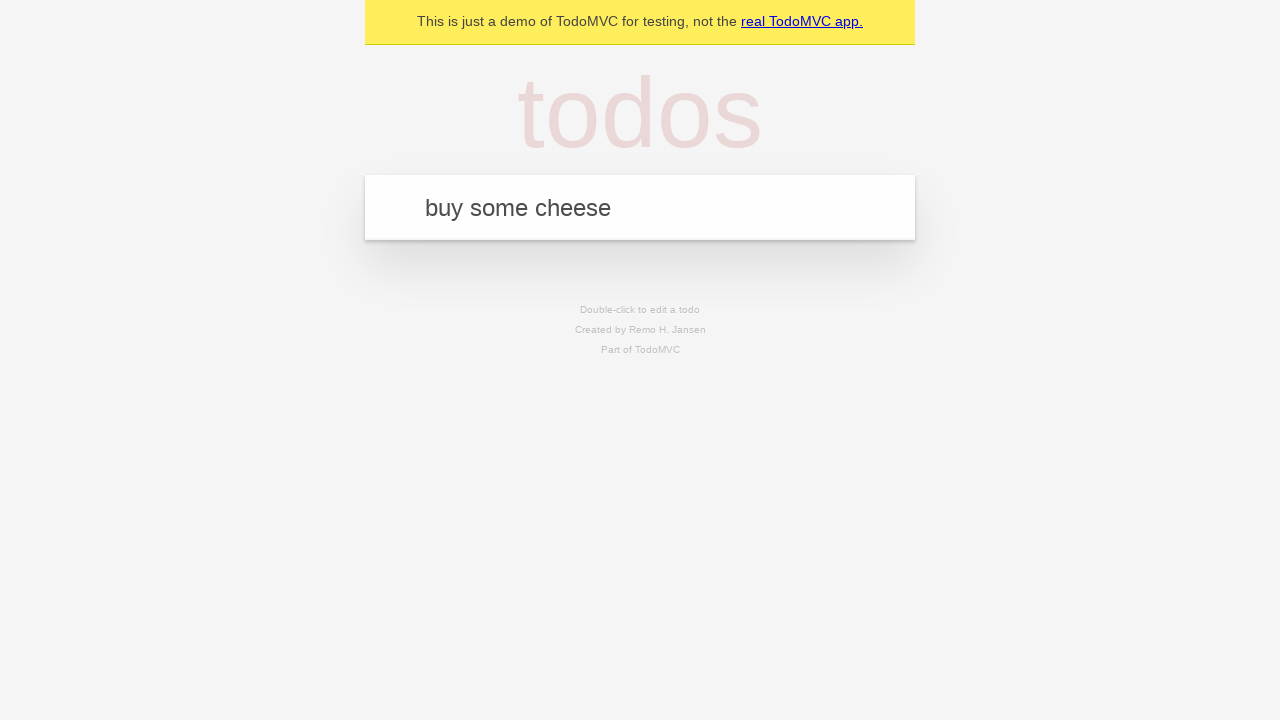

Pressed Enter to add first todo item on internal:attr=[placeholder="What needs to be done?"i]
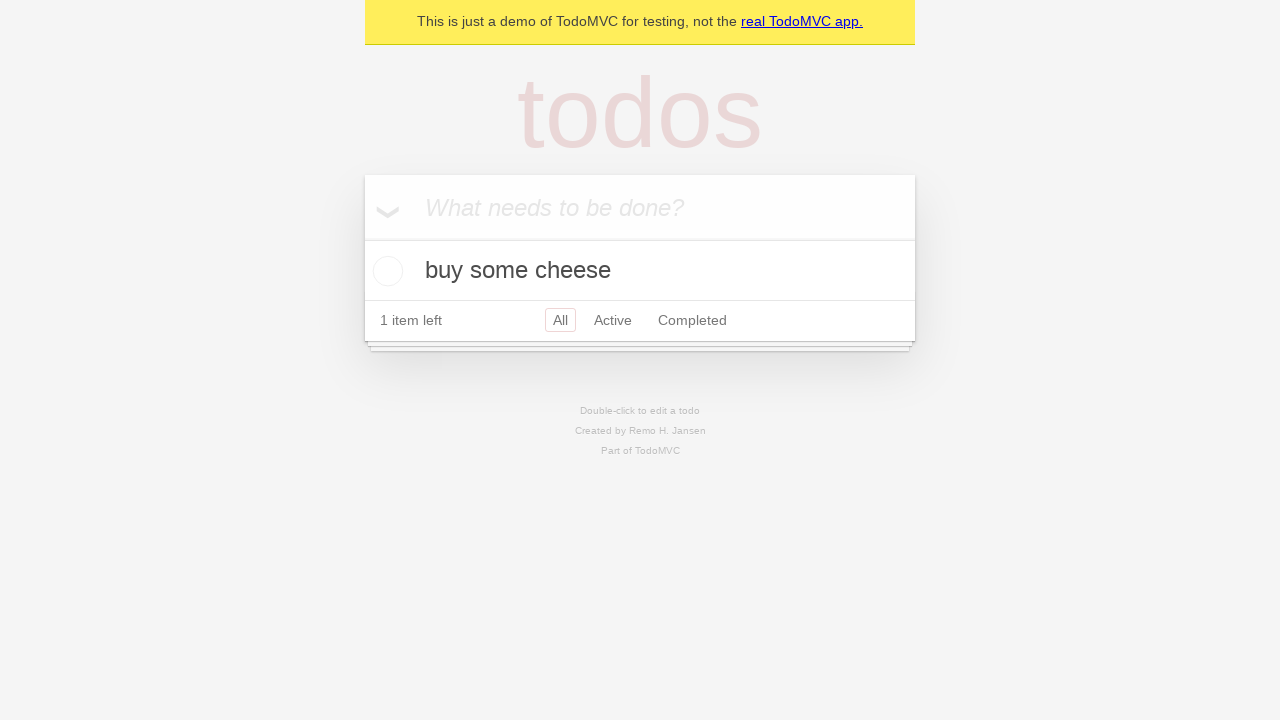

Filled input field with 'feed the cat' on internal:attr=[placeholder="What needs to be done?"i]
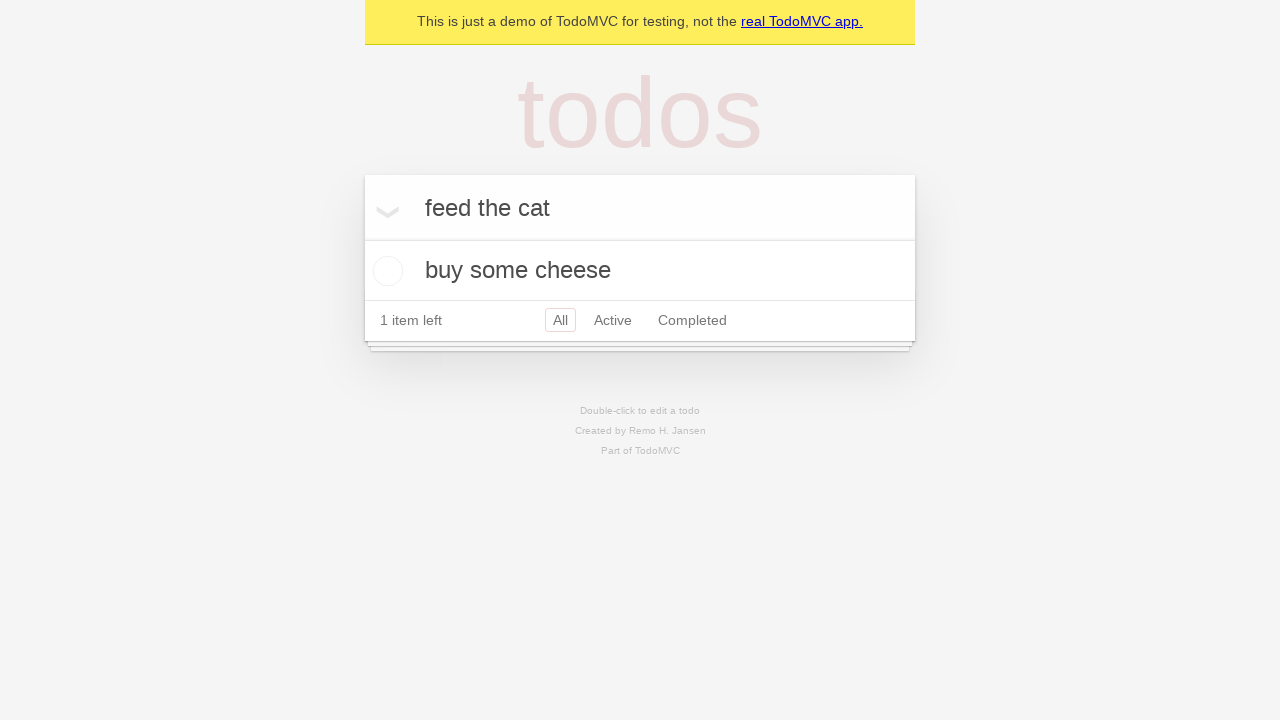

Pressed Enter to add second todo item on internal:attr=[placeholder="What needs to be done?"i]
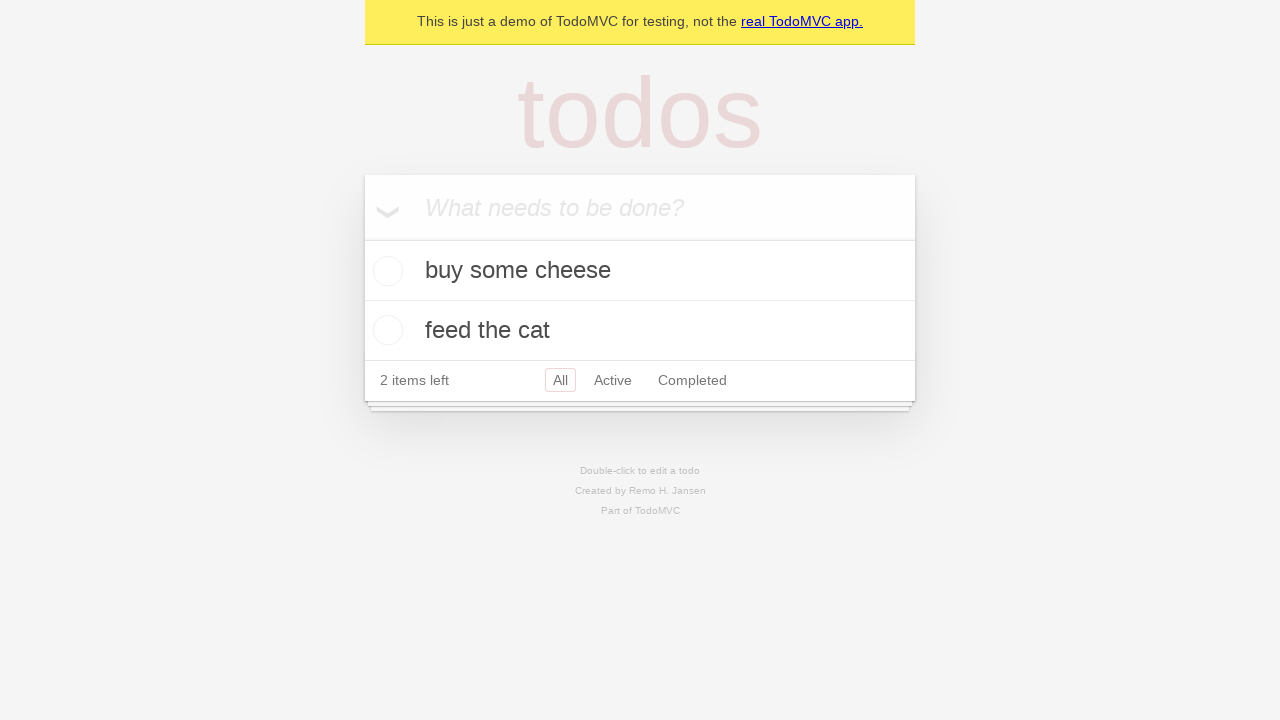

Filled input field with 'book a doctors appointment' on internal:attr=[placeholder="What needs to be done?"i]
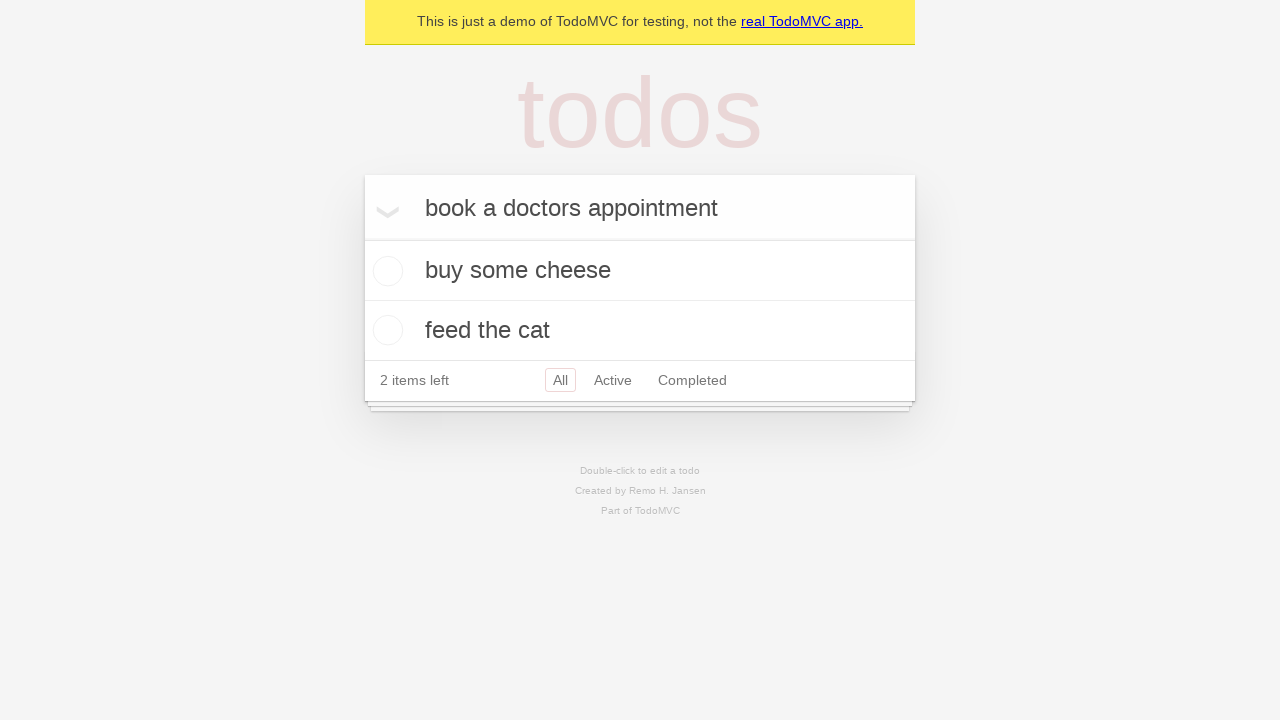

Pressed Enter to add third todo item on internal:attr=[placeholder="What needs to be done?"i]
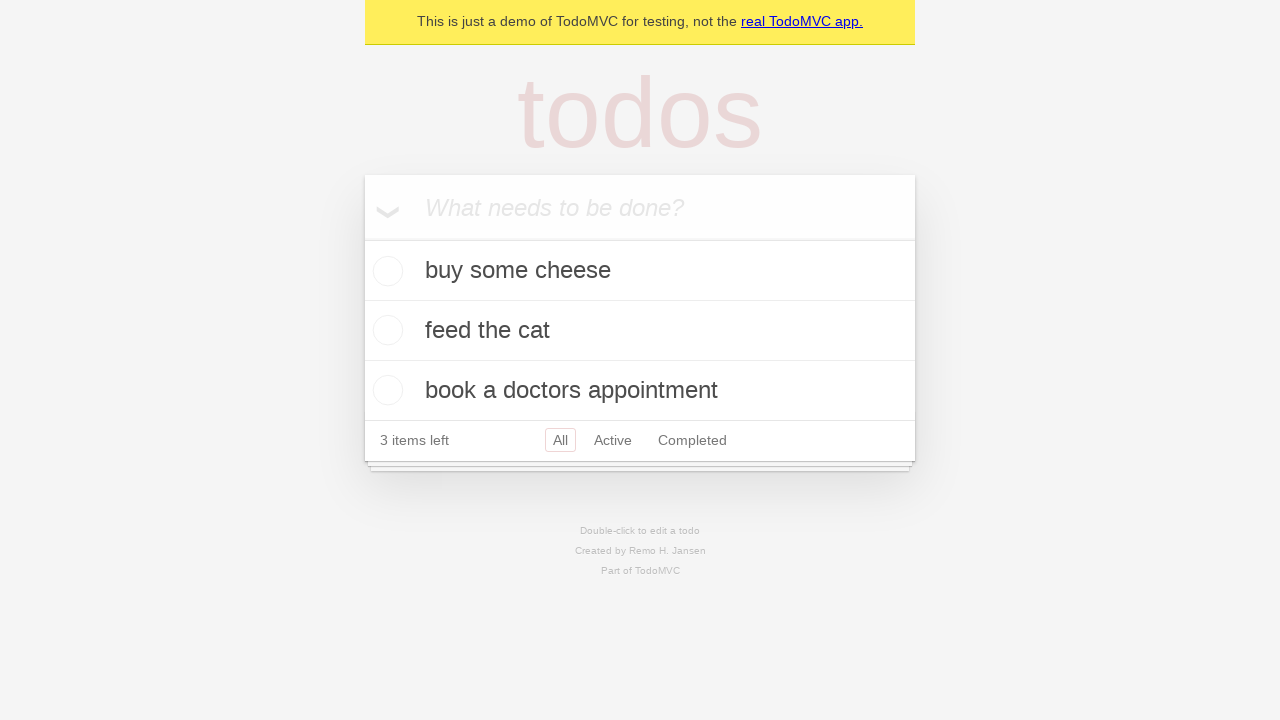

Checked the first todo item to mark it as completed at (385, 271) on .todo-list li .toggle >> nth=0
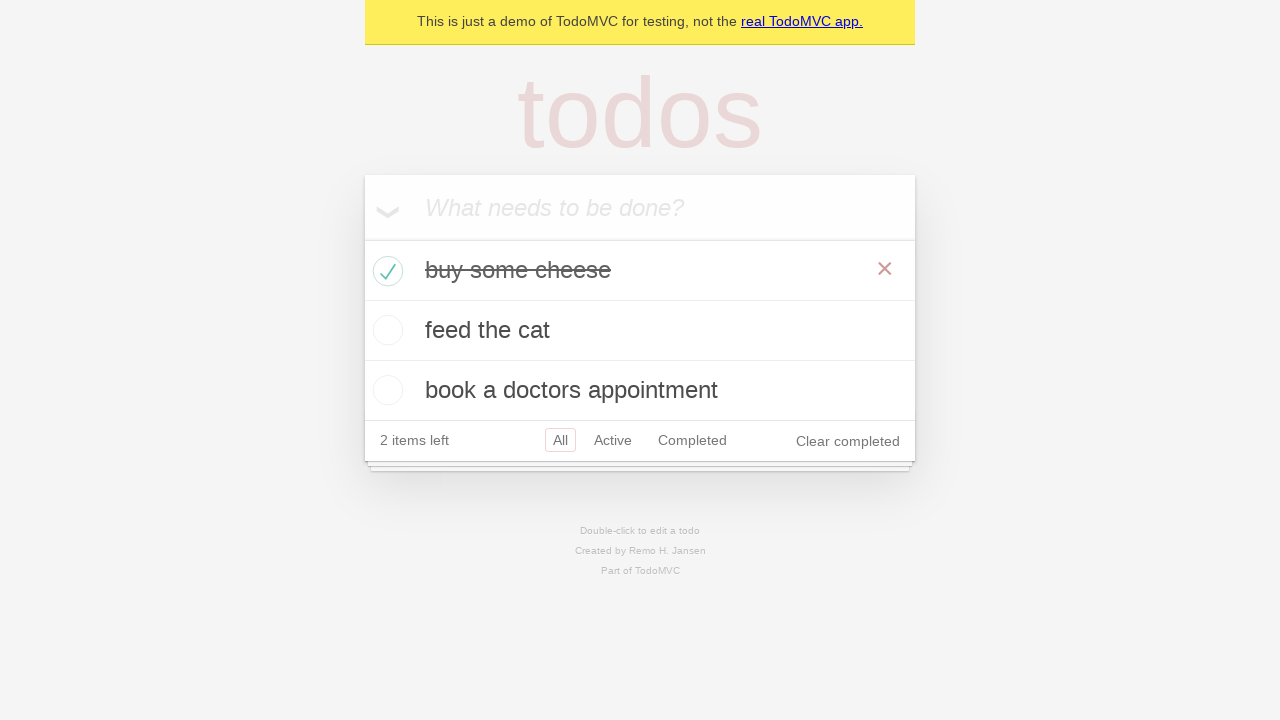

Clear completed button appeared and is visible
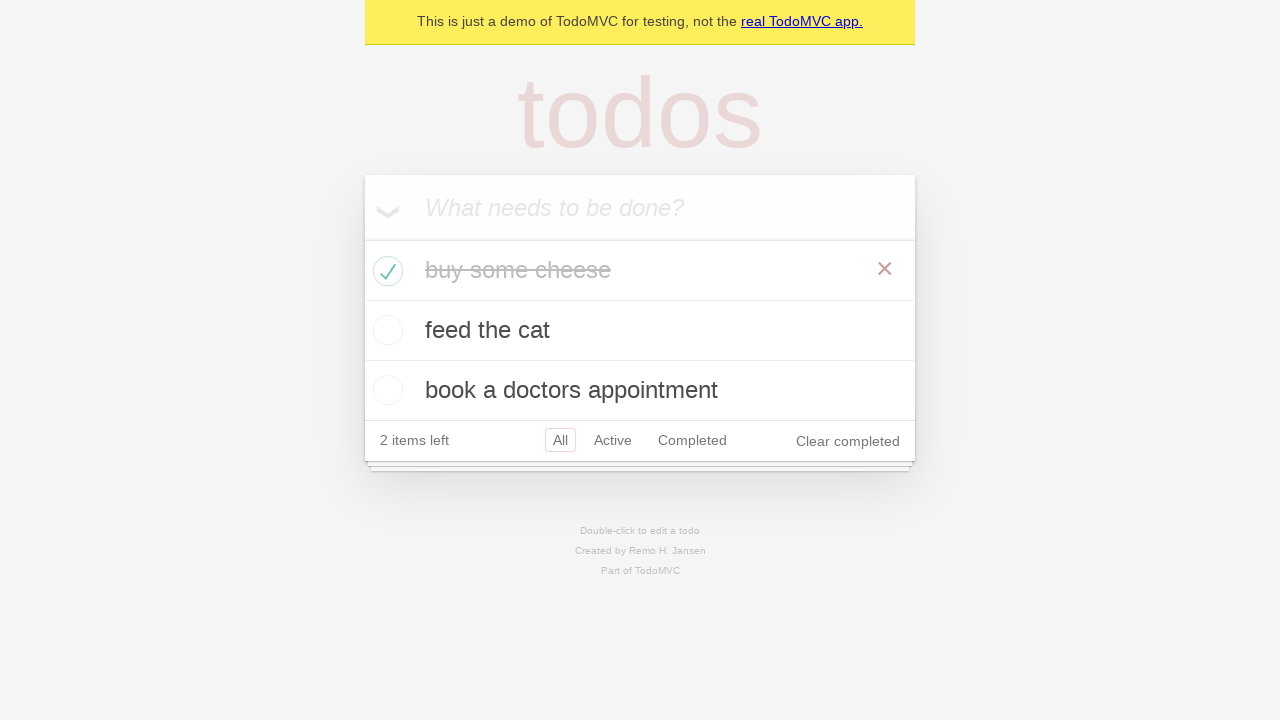

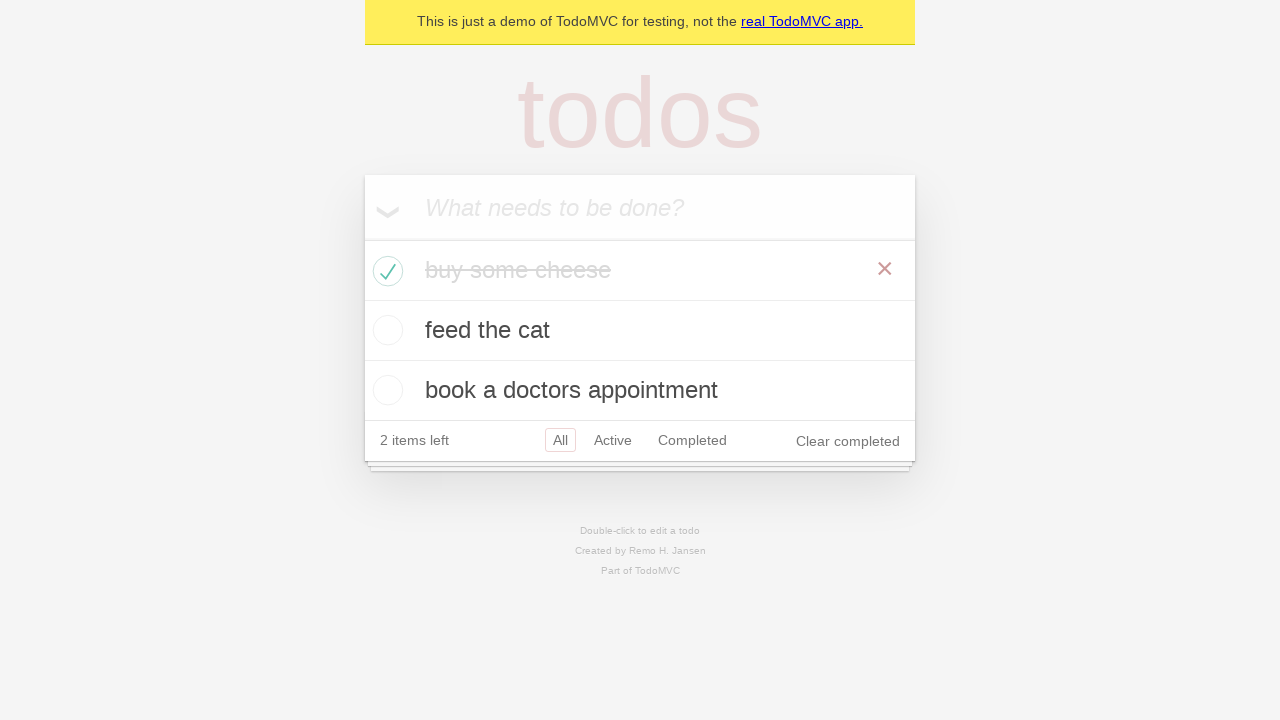